Tests that edits are saved when the input loses focus (blur event)

Starting URL: https://demo.playwright.dev/todomvc

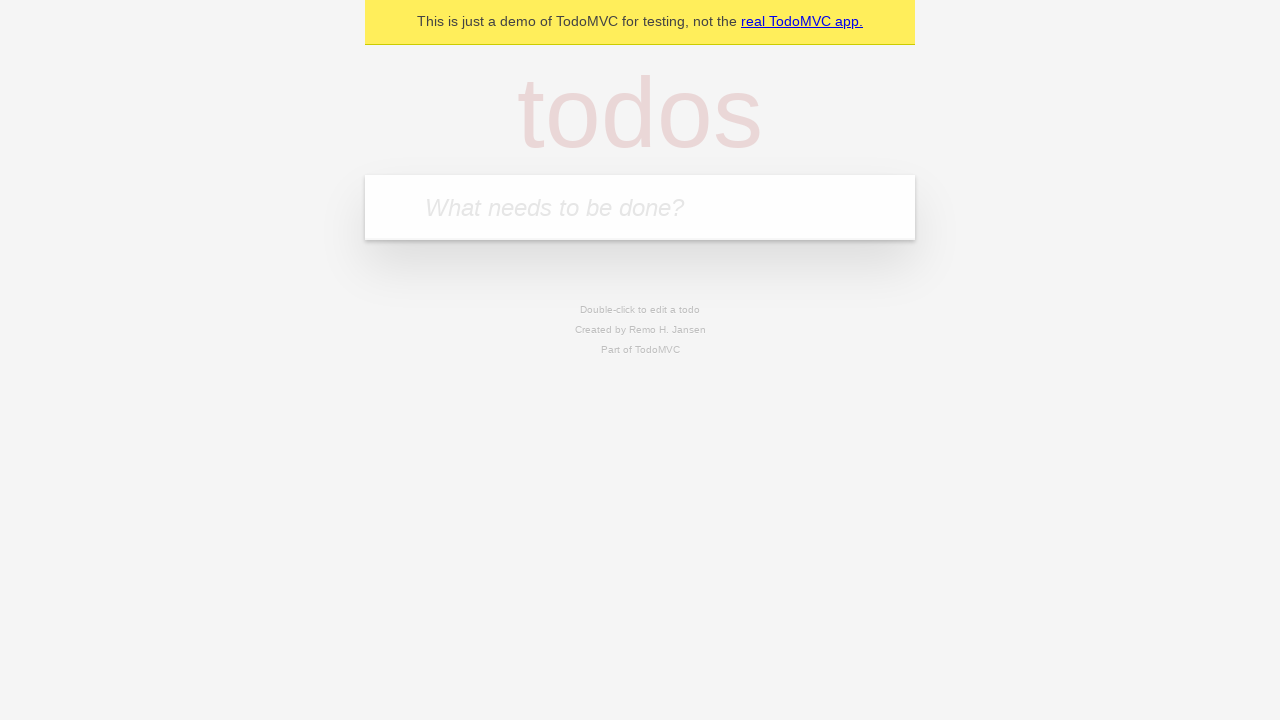

Filled todo input with 'buy some cheese' on internal:attr=[placeholder="What needs to be done?"i]
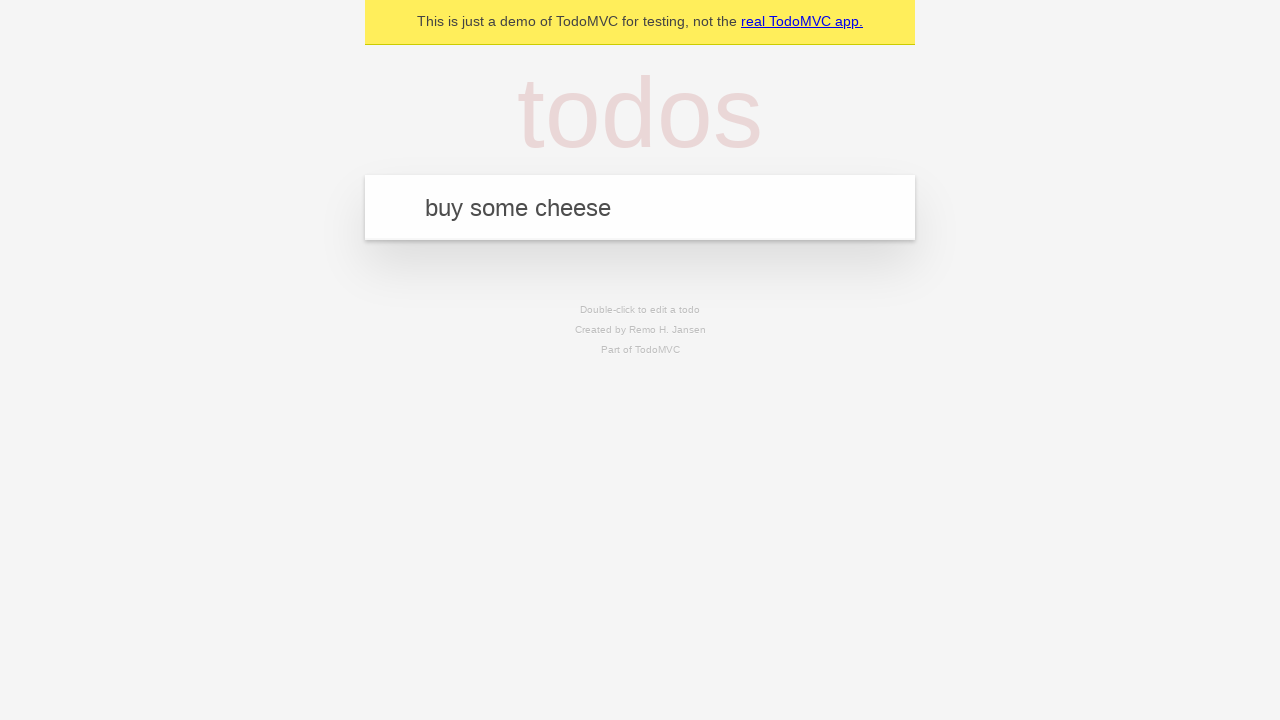

Pressed Enter to create first todo item on internal:attr=[placeholder="What needs to be done?"i]
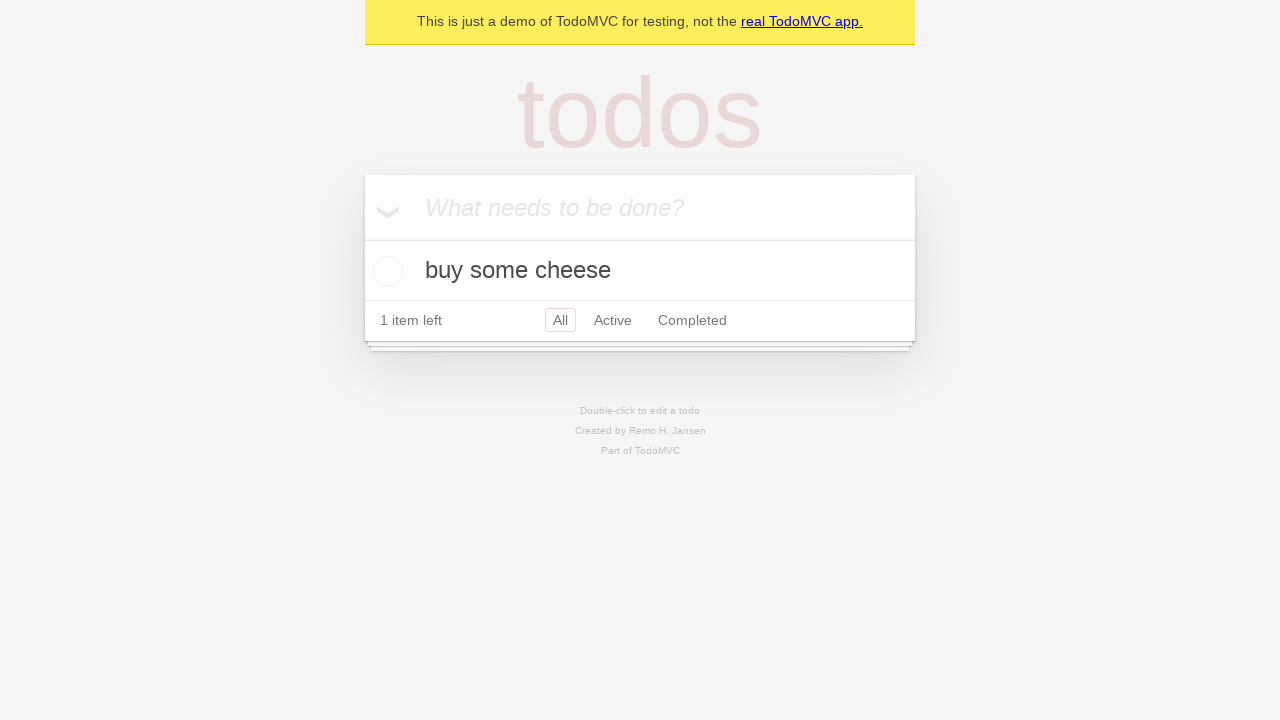

Filled todo input with 'feed the cat' on internal:attr=[placeholder="What needs to be done?"i]
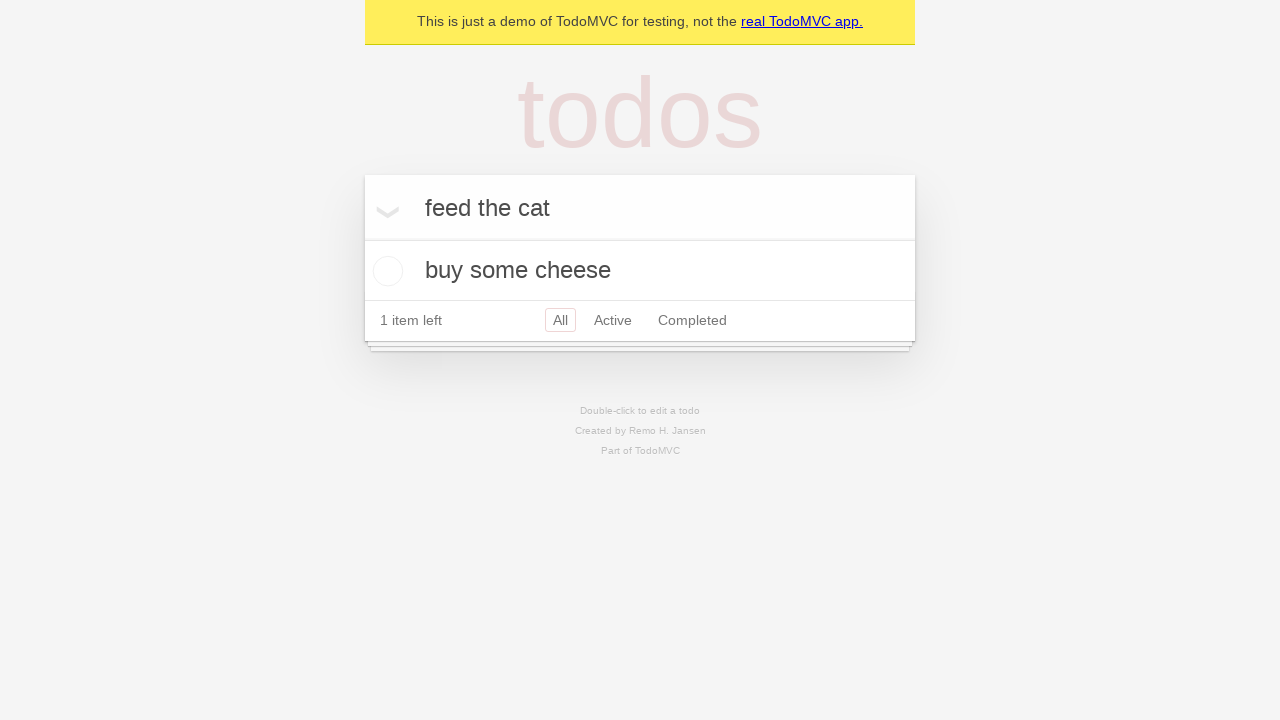

Pressed Enter to create second todo item on internal:attr=[placeholder="What needs to be done?"i]
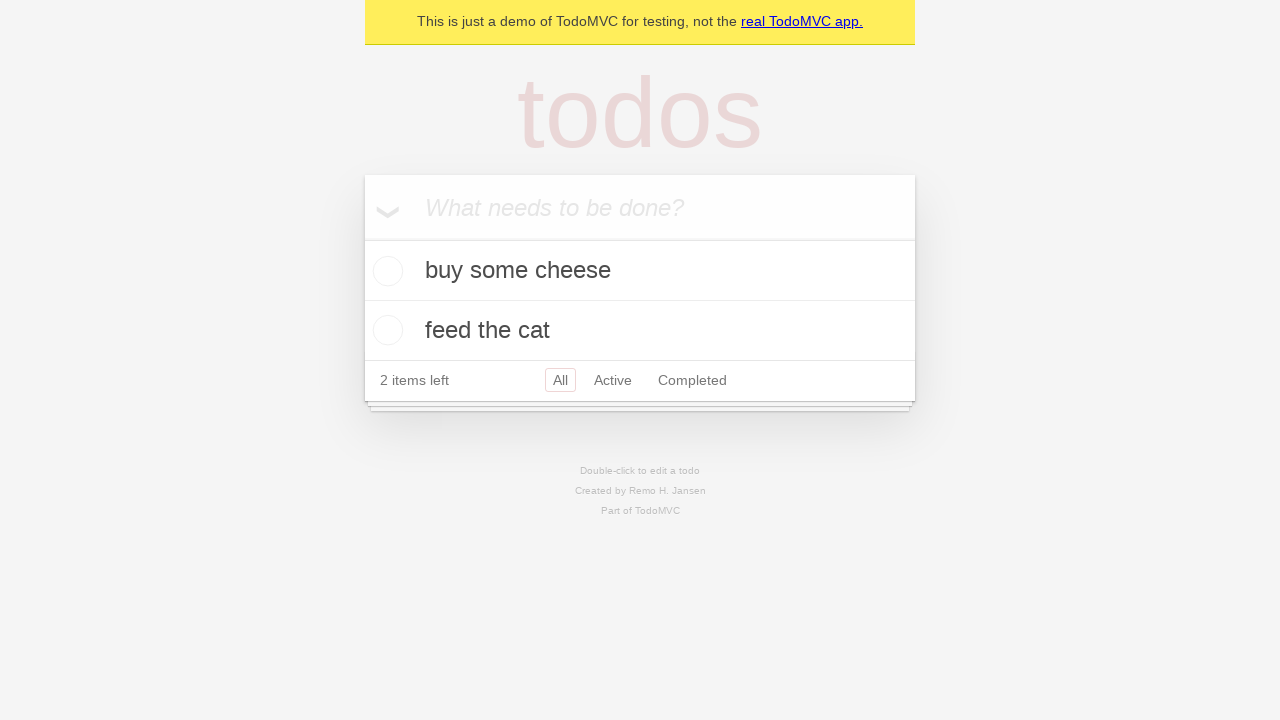

Filled todo input with 'book a doctors appointment' on internal:attr=[placeholder="What needs to be done?"i]
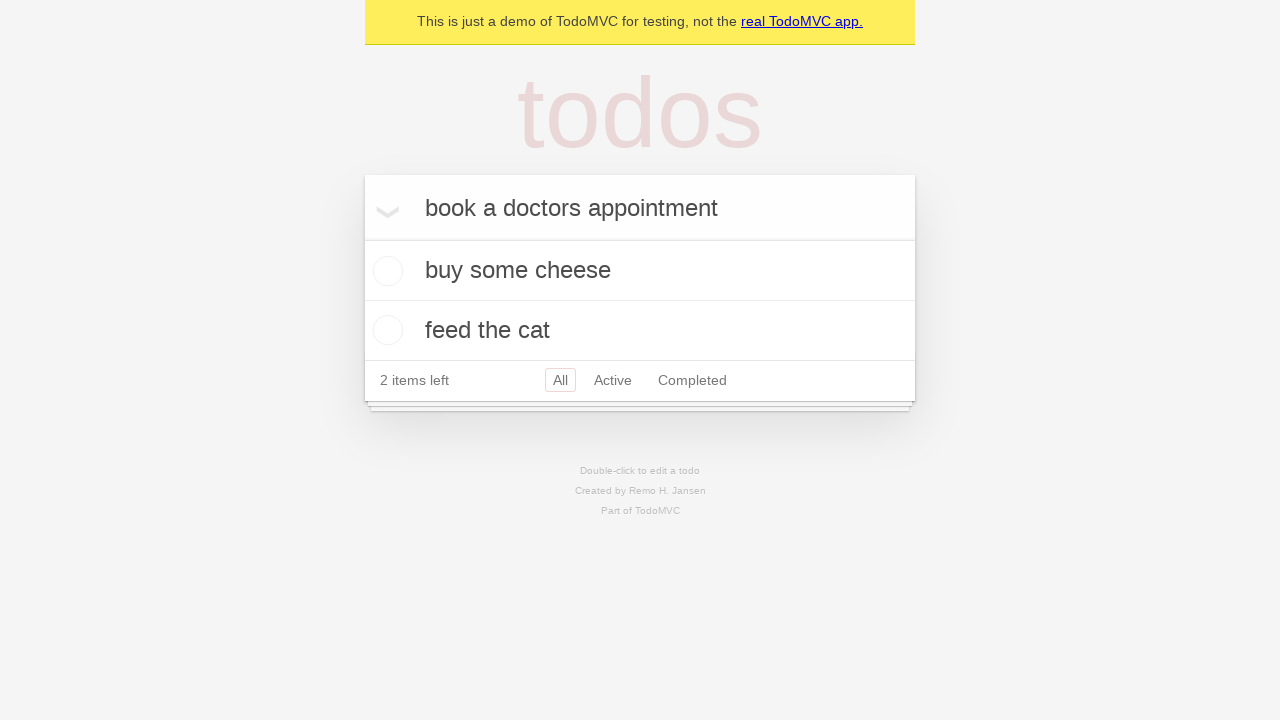

Pressed Enter to create third todo item on internal:attr=[placeholder="What needs to be done?"i]
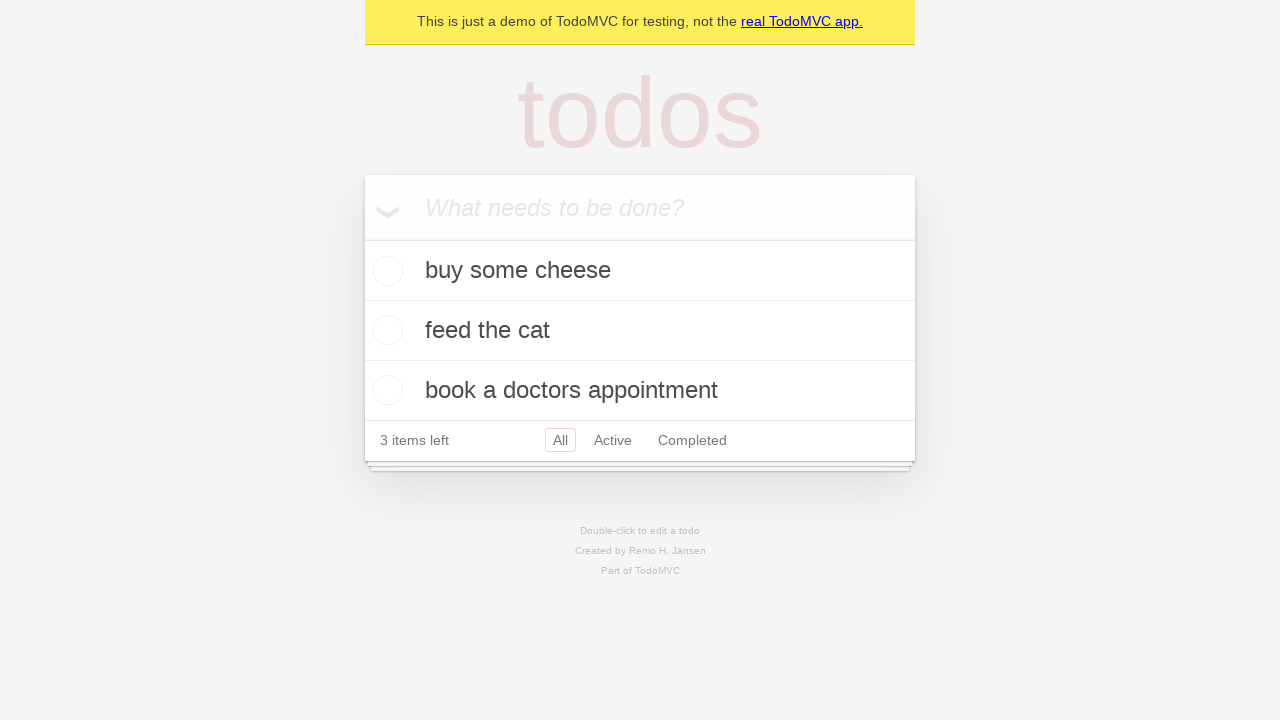

Double-clicked second todo item to enter edit mode at (640, 331) on internal:testid=[data-testid="todo-item"s] >> nth=1
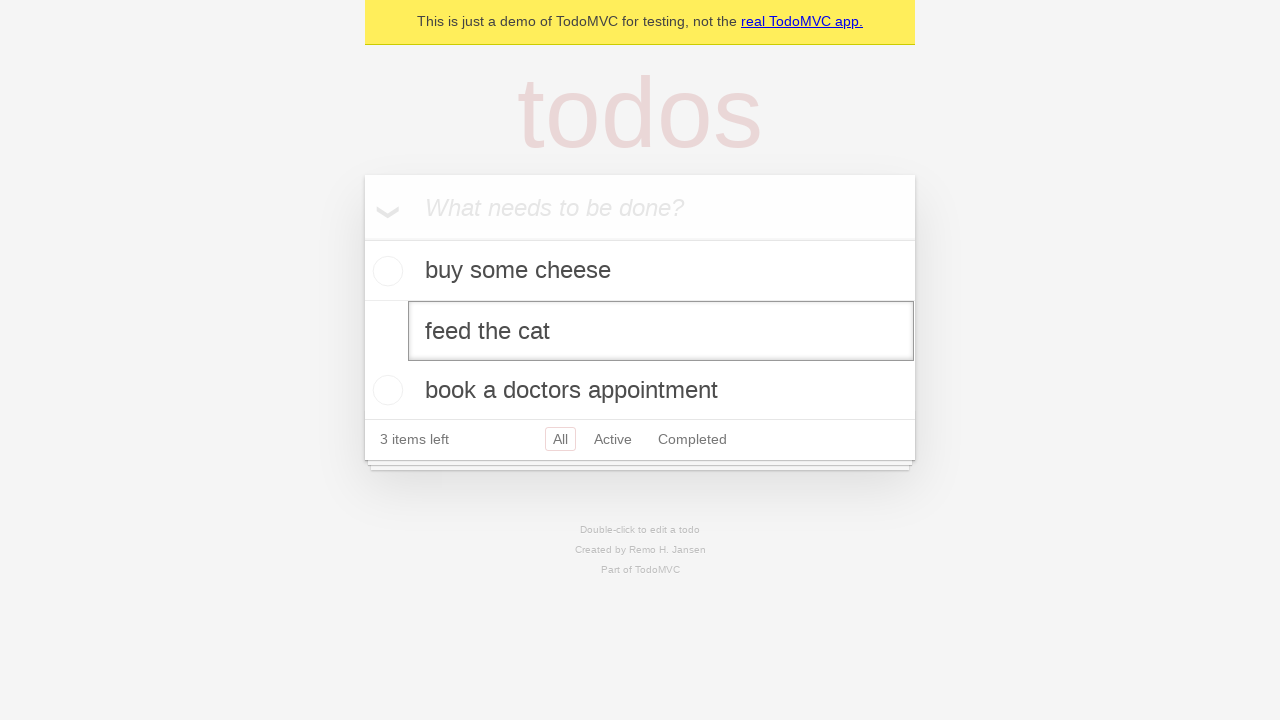

Changed todo text to 'buy some sausages' on internal:testid=[data-testid="todo-item"s] >> nth=1 >> internal:role=textbox[nam
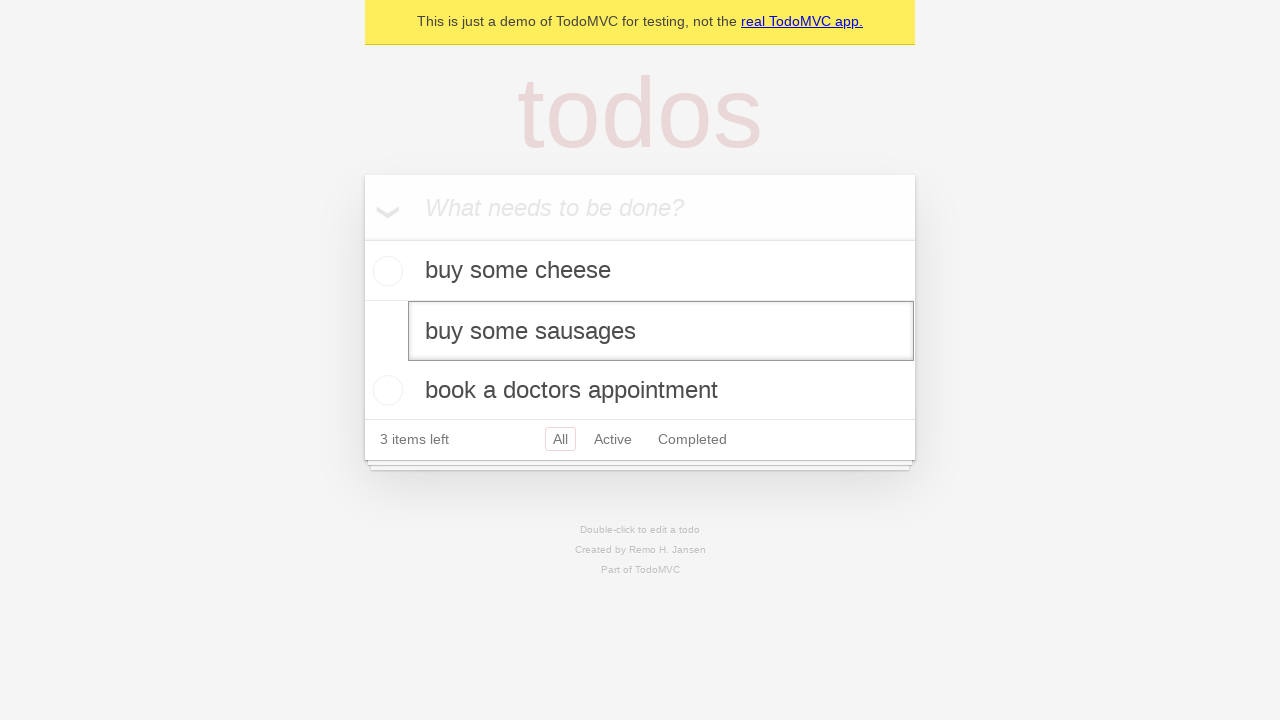

Dispatched blur event to save todo edits
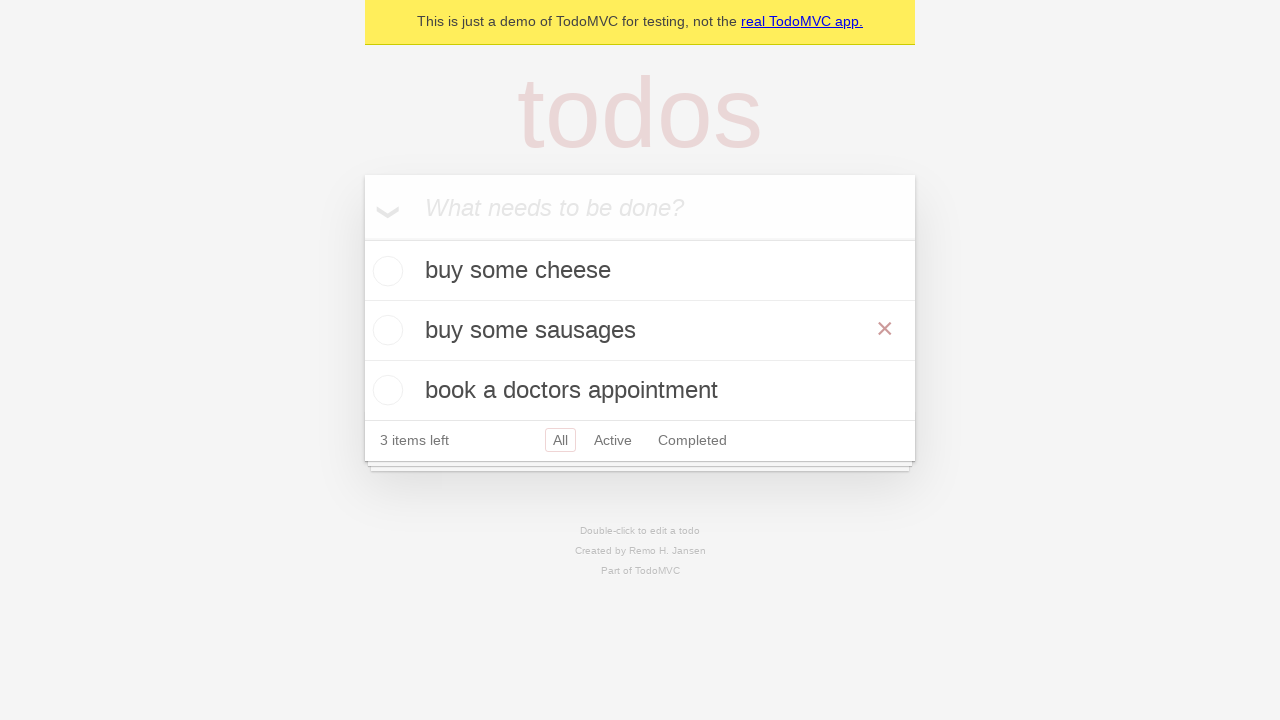

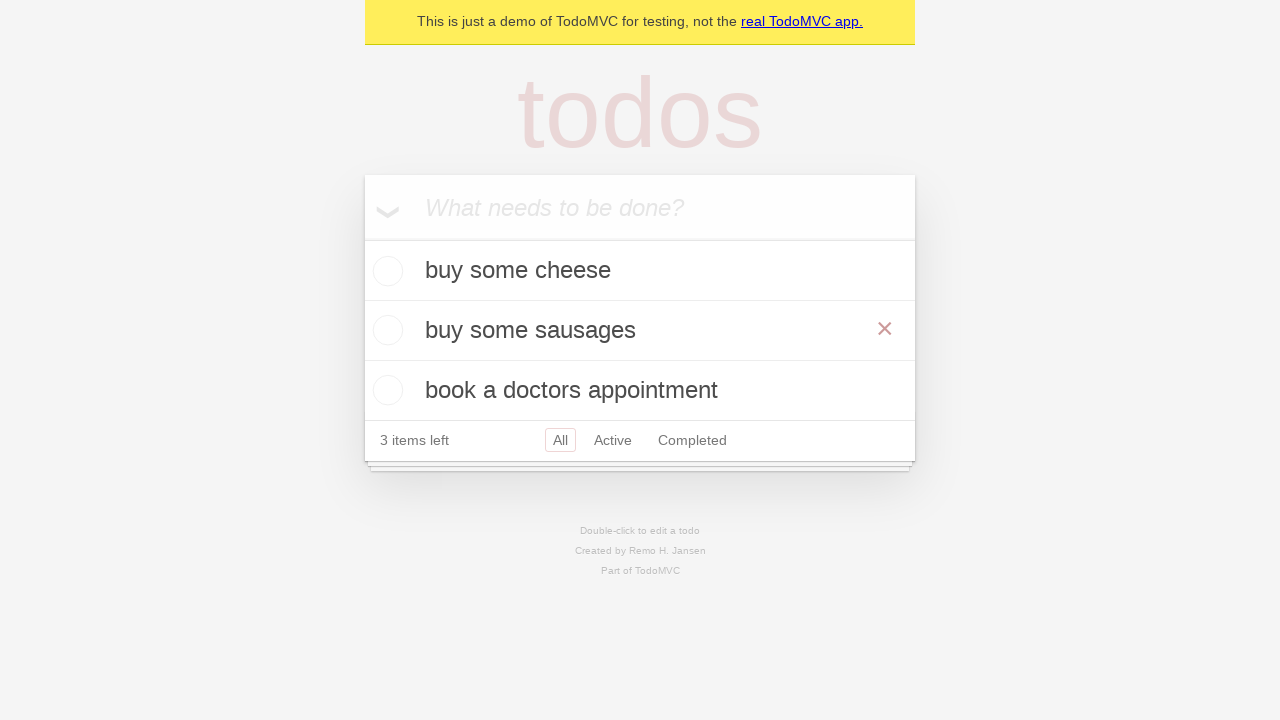